Tests selecting an option from a dropdown menu by clicking on 'Option 1' and verifying it becomes selected.

Starting URL: http://the-internet.herokuapp.com/dropdown

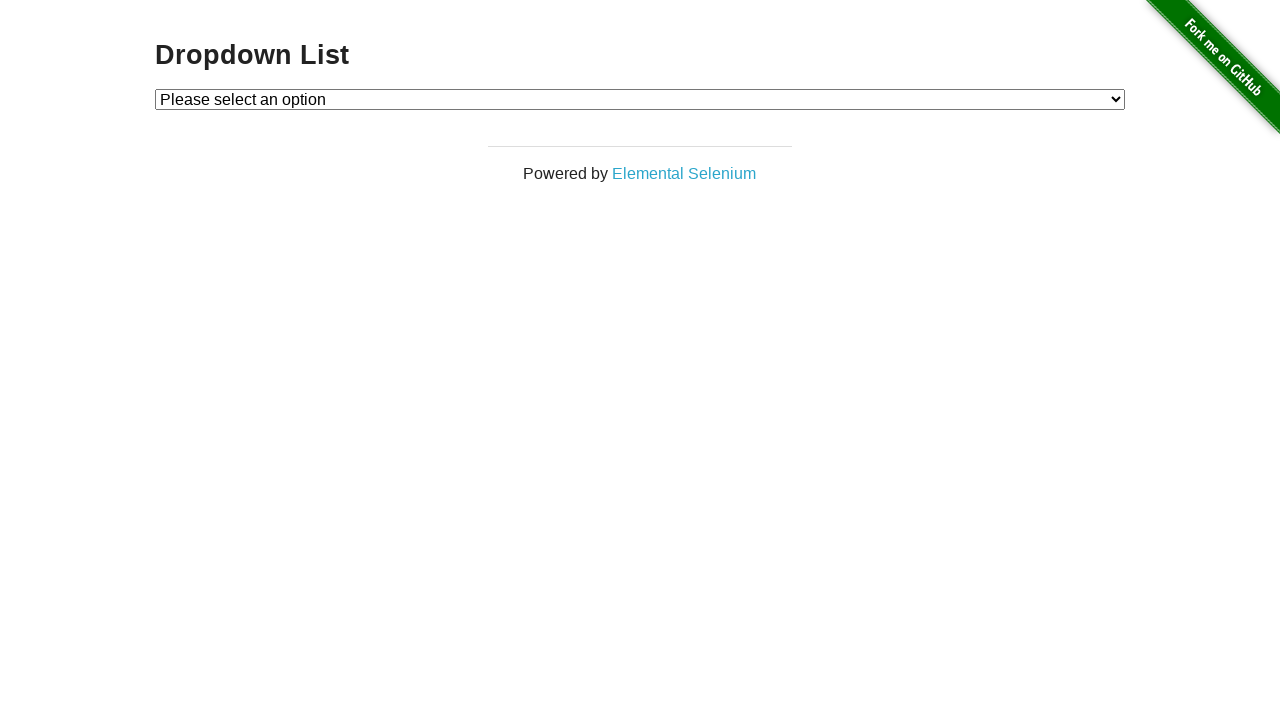

Waited for dropdown element to be available
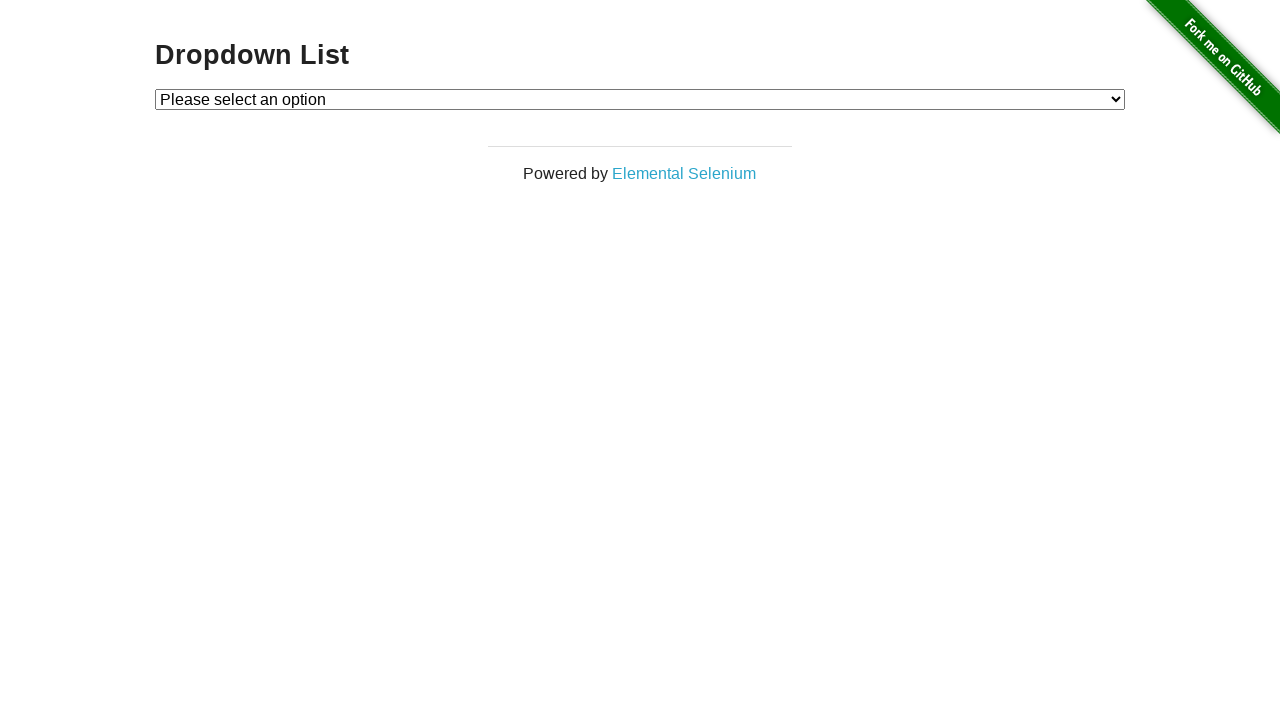

Selected 'Option 1' from the dropdown menu on #dropdown
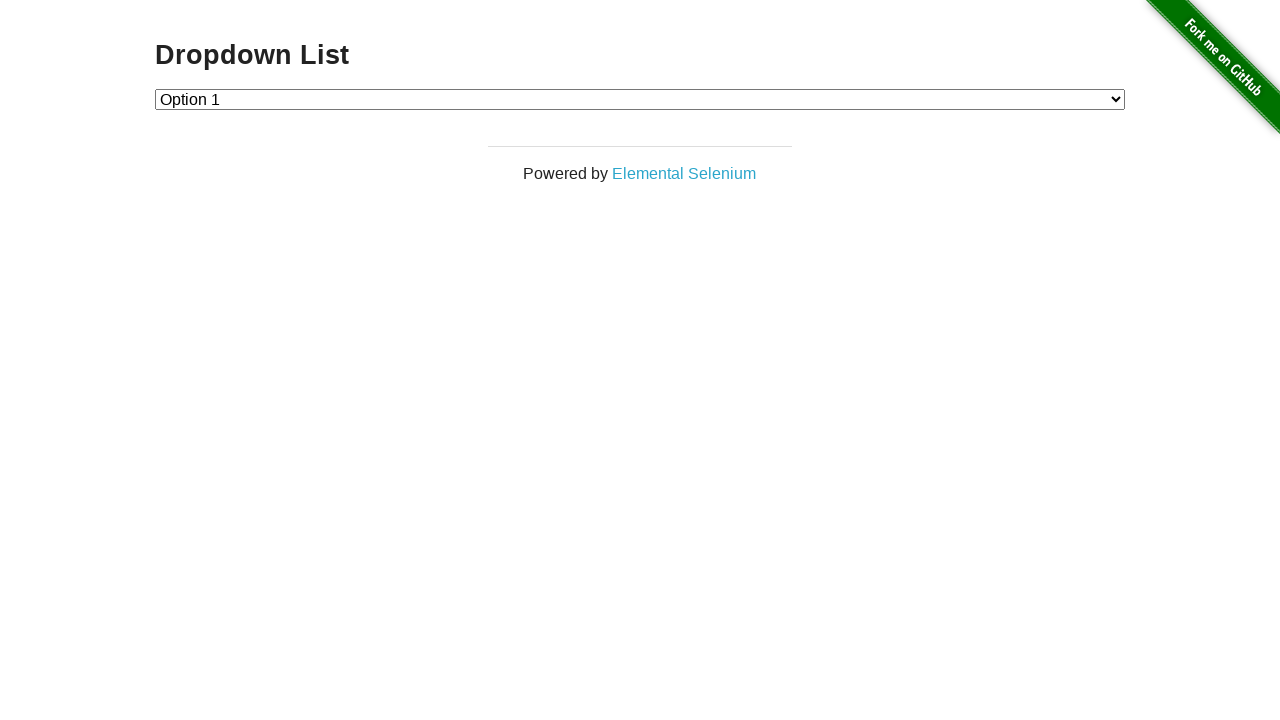

Retrieved the selected dropdown value
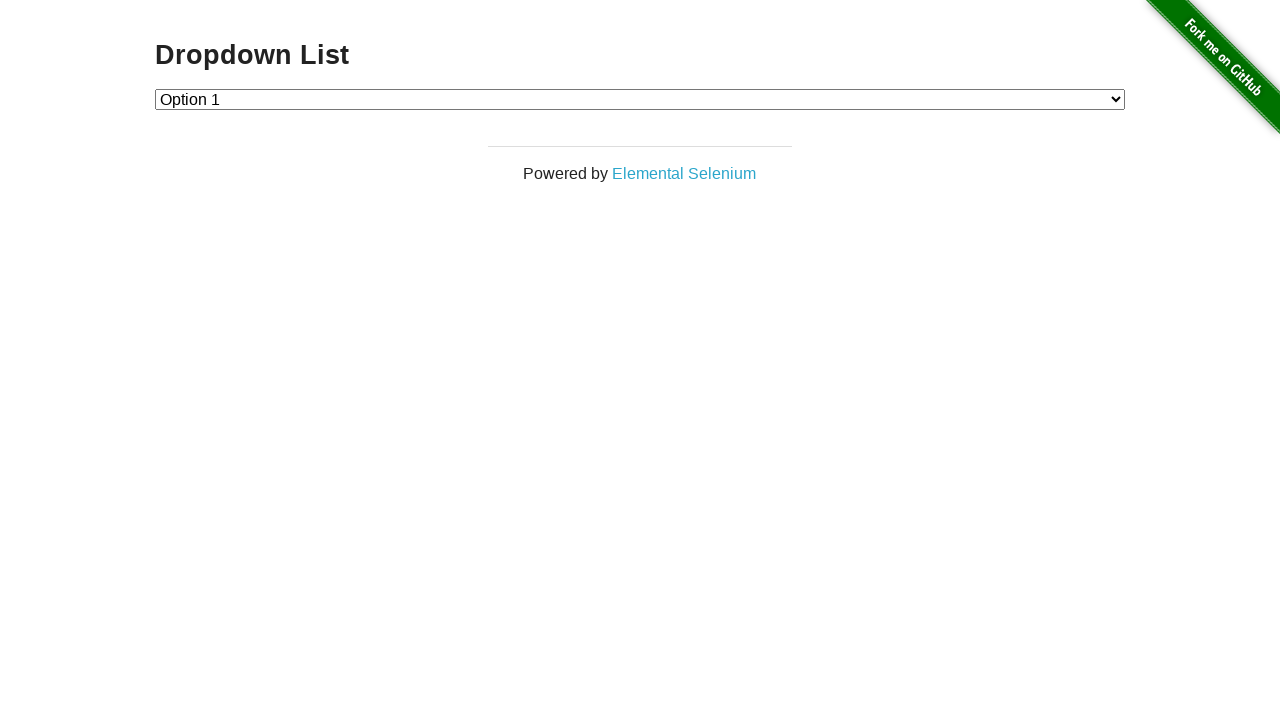

Verified that the dropdown value is '1' (Option 1)
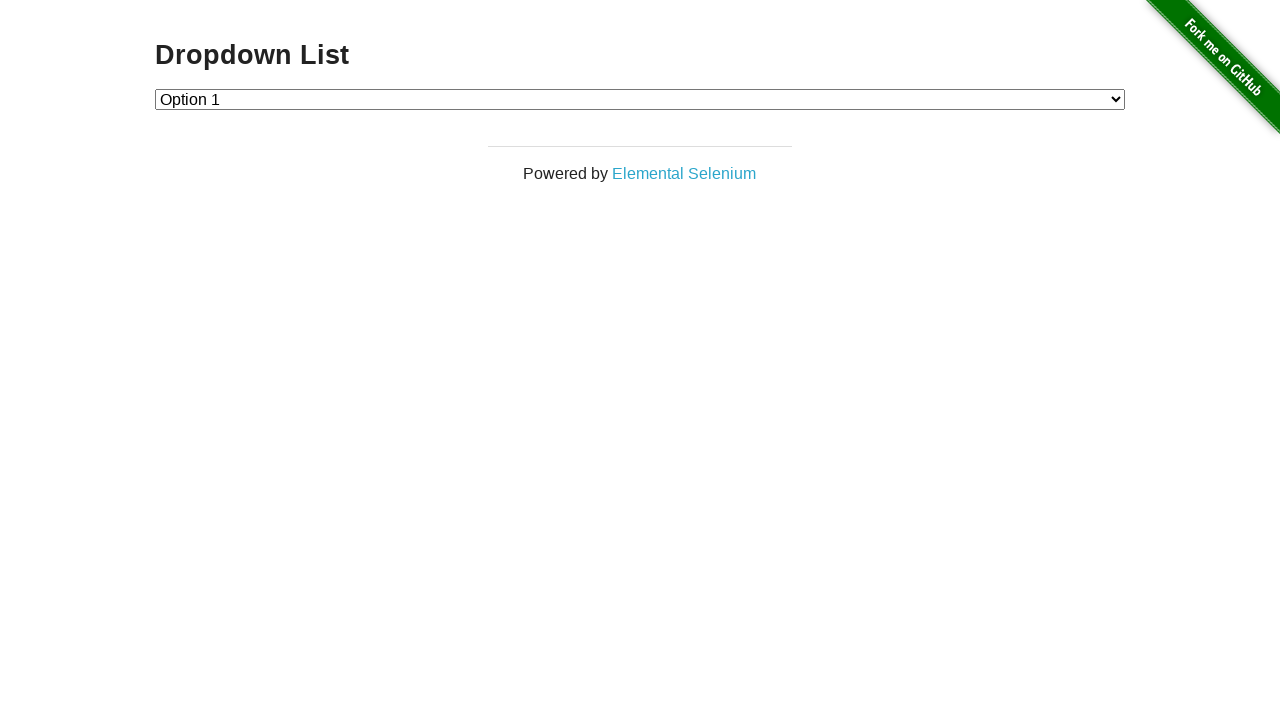

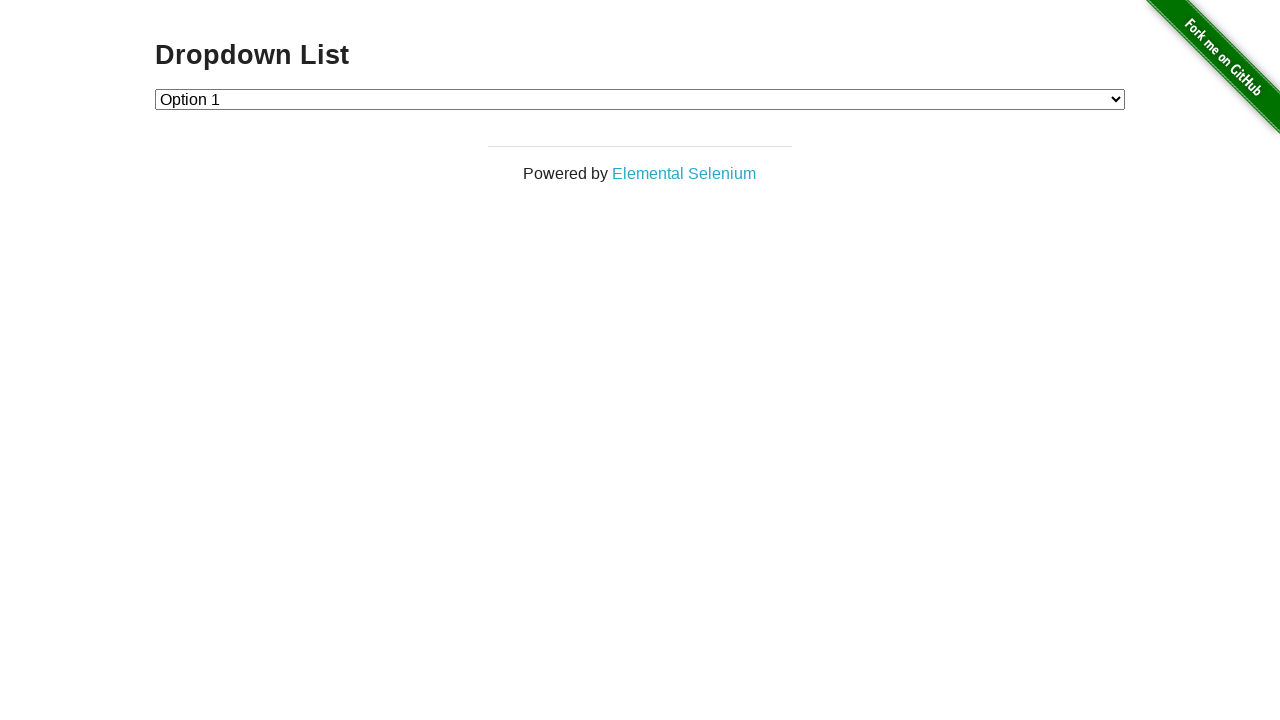